Tests that a radio button with id "robotsRule" is not checked by default on the math page

Starting URL: http://suninjuly.github.io/math.html

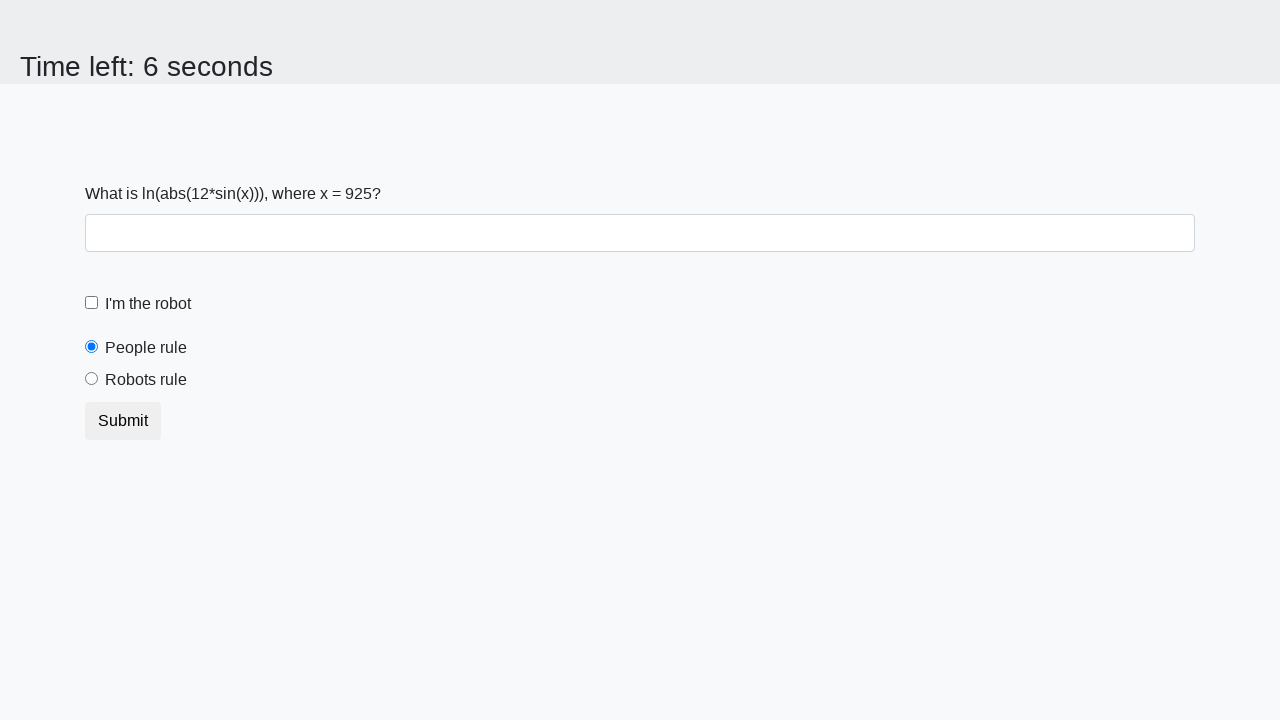

Navigated to math page
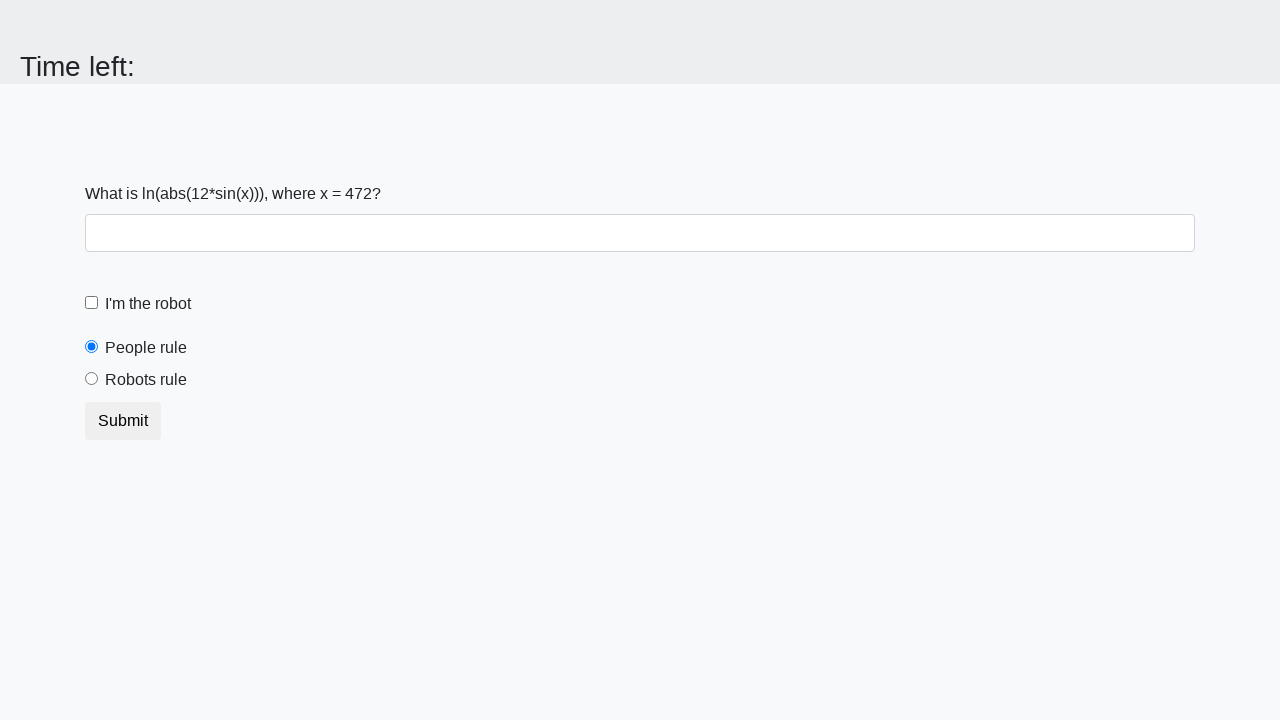

Located robots radio button with id 'robotsRule'
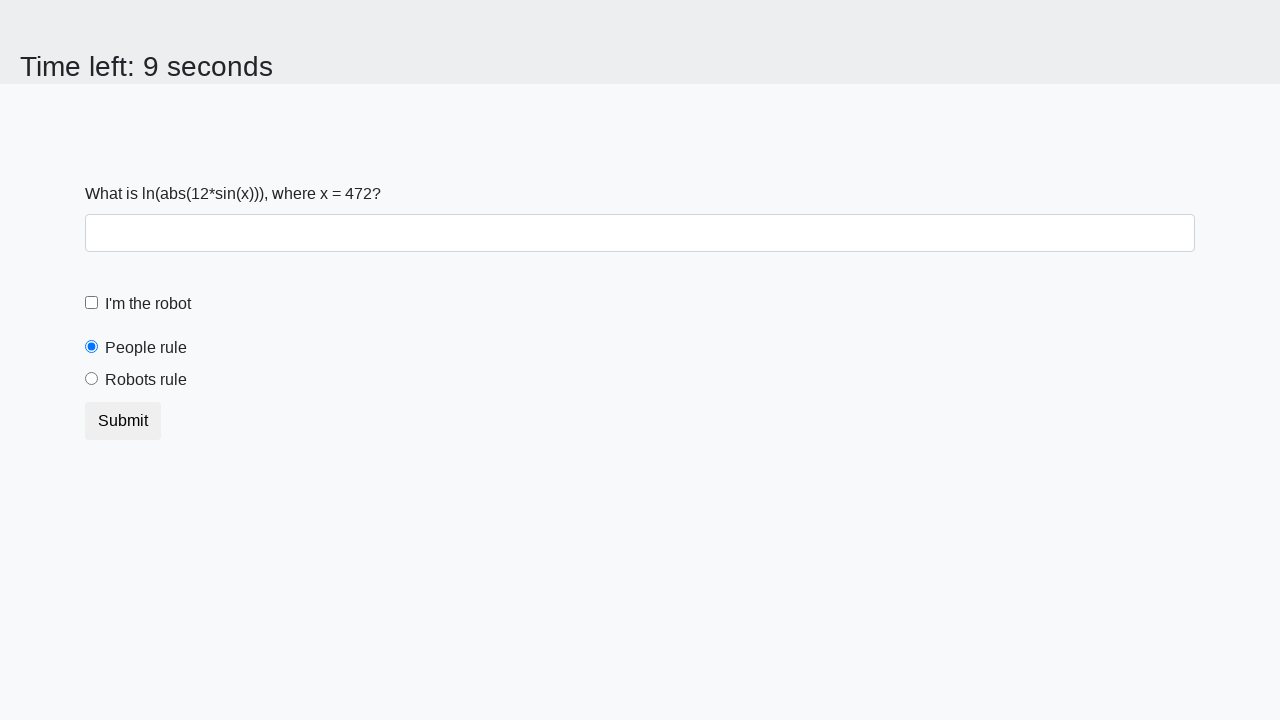

Robots radio button became visible
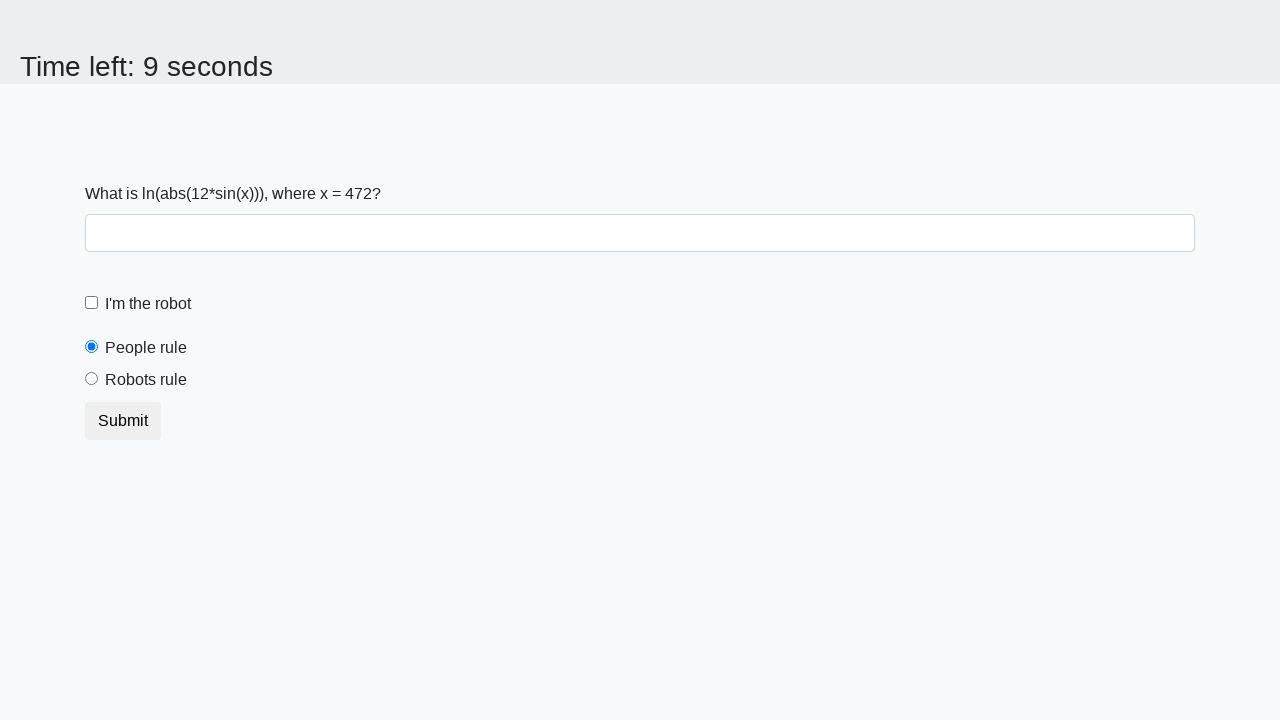

Checked the state of robots radio button
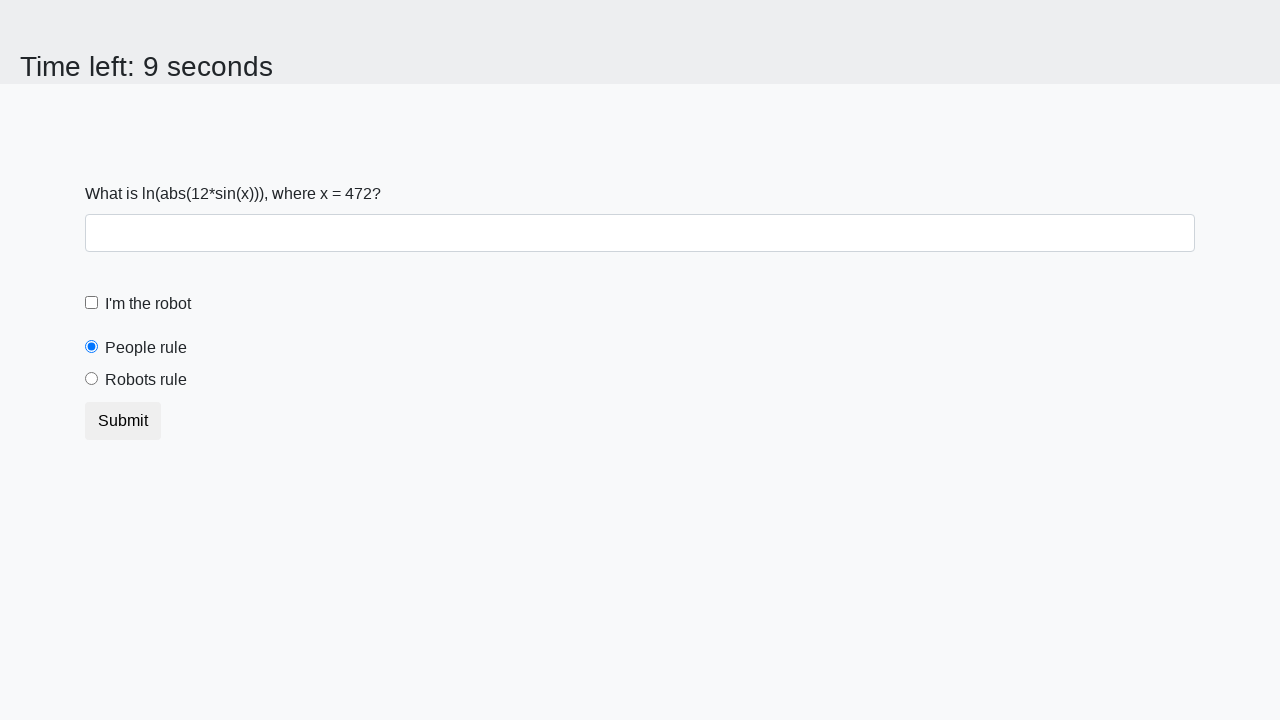

Assertion passed: robots radio button is not checked by default
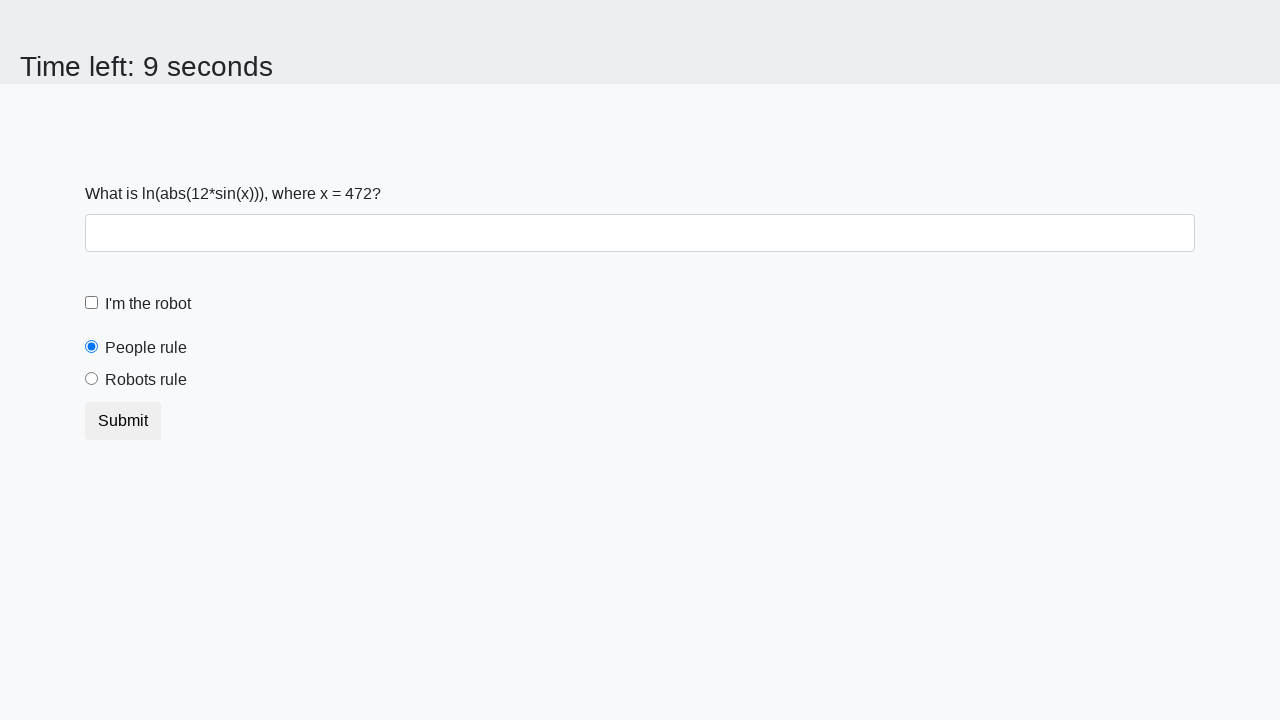

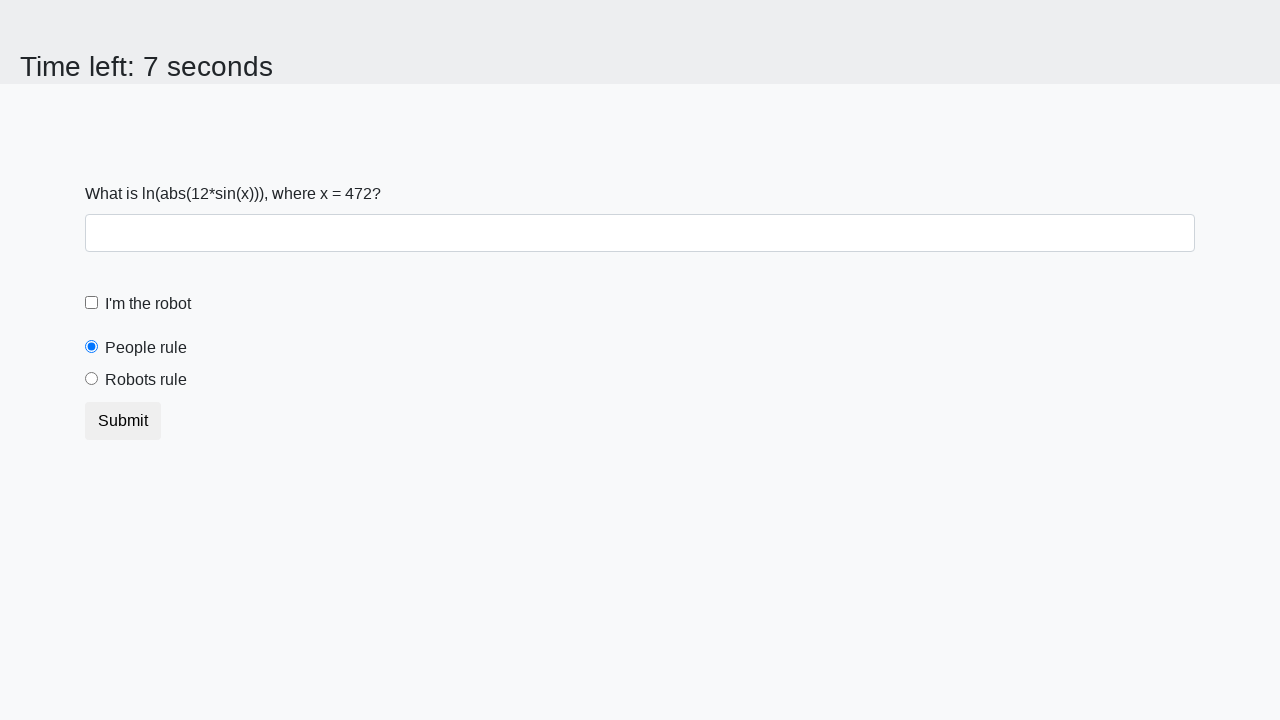